Tests JavaScript confirmation alert handling by clicking a button to trigger an alert, accepting it, and verifying the result message on the page.

Starting URL: http://the-internet.herokuapp.com/javascript_alerts

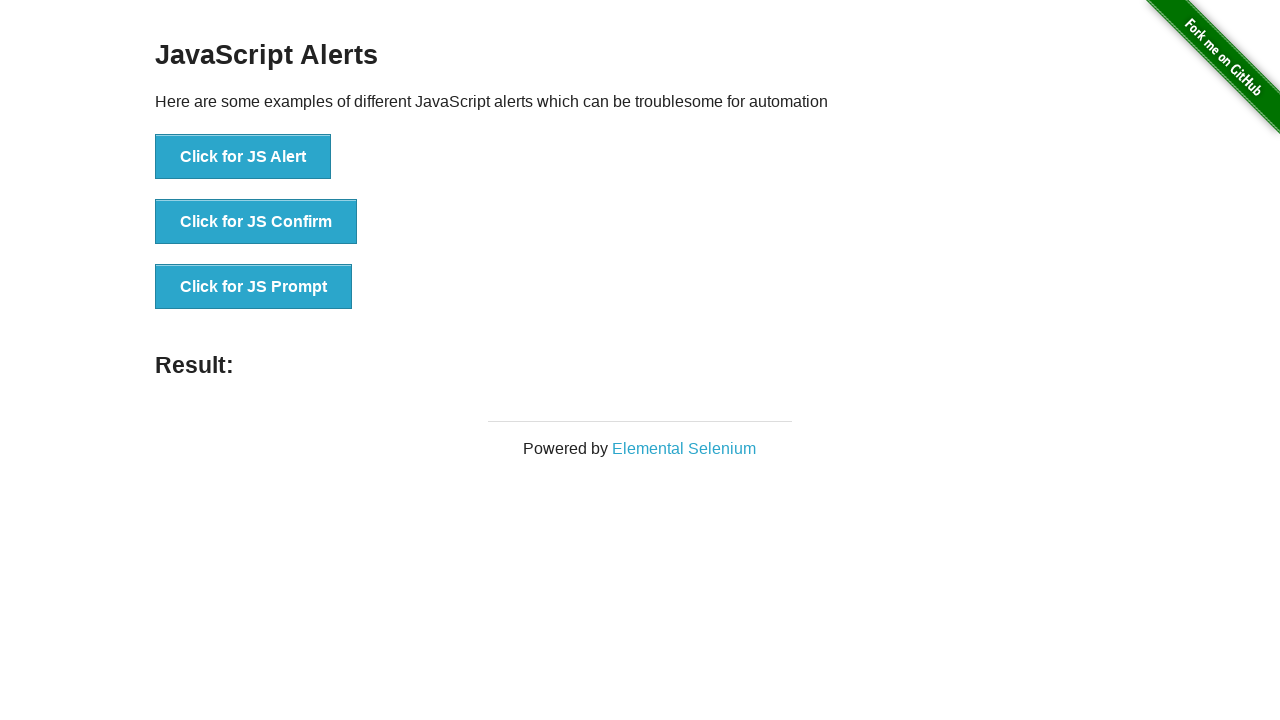

Clicked the second button to trigger JavaScript confirmation alert at (256, 222) on button >> nth=1
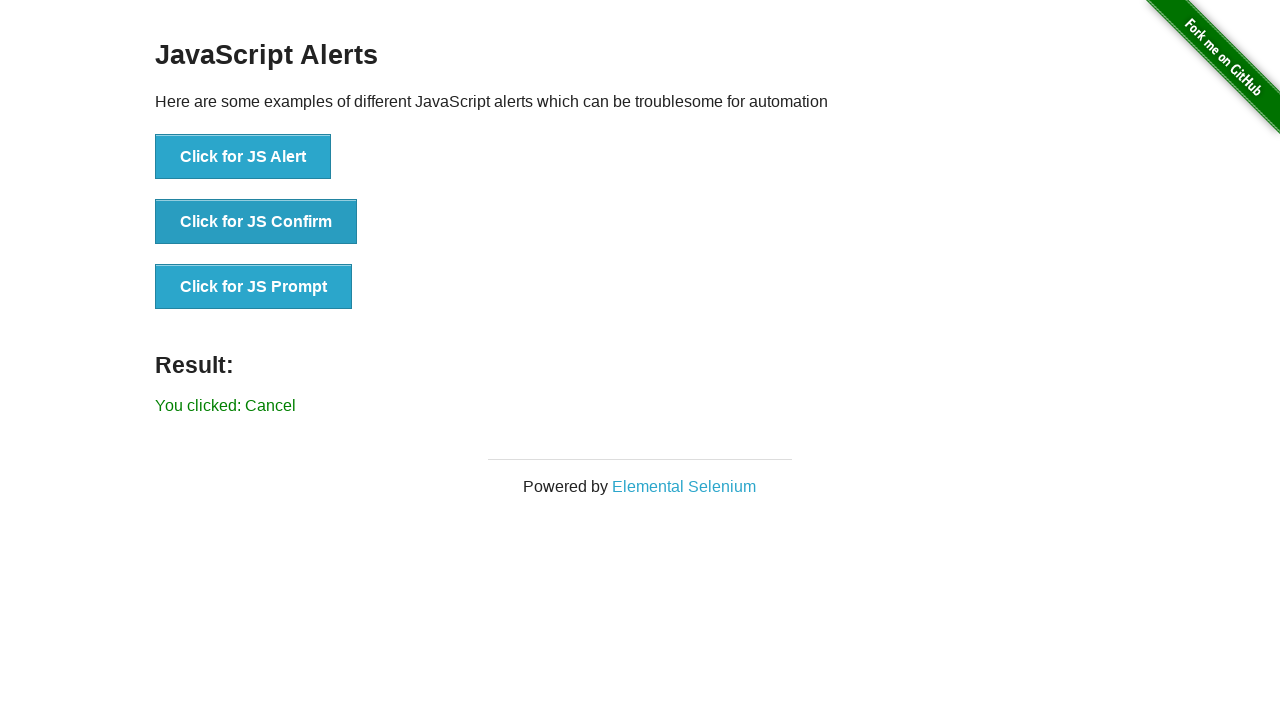

Set up dialog handler to accept confirmation alerts
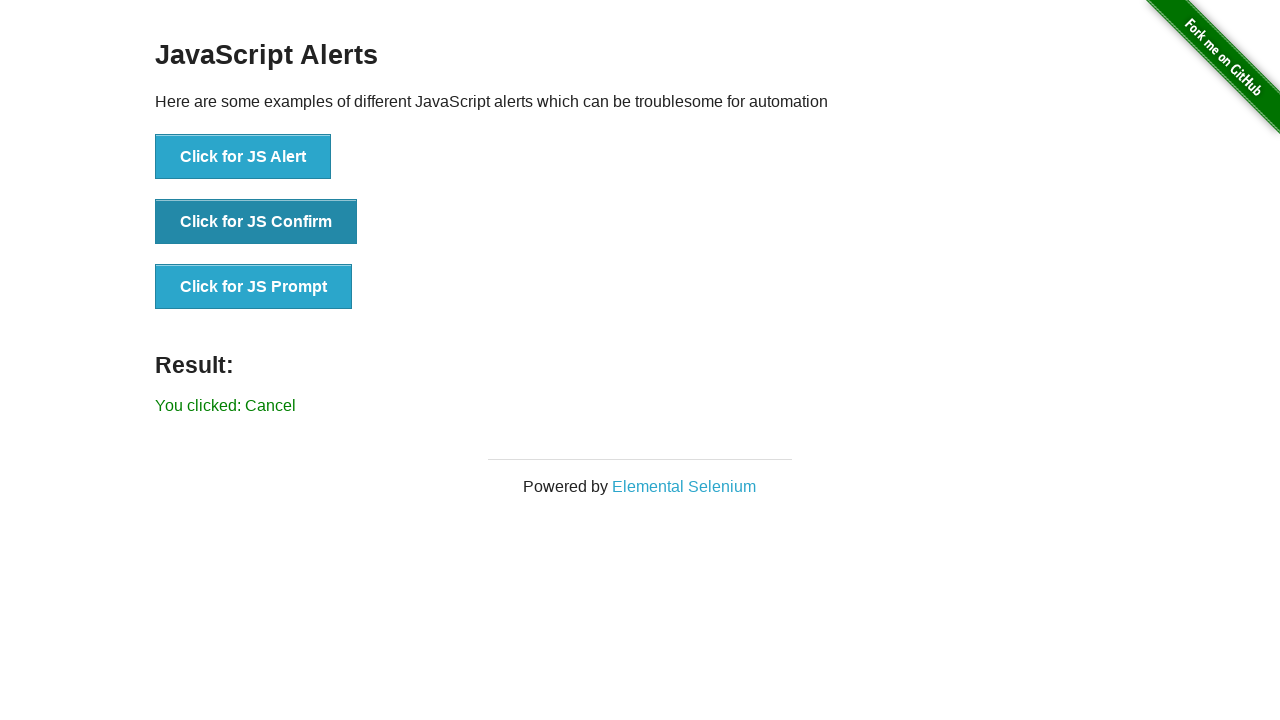

Clicked the second button again to trigger the confirmation dialog at (256, 222) on button >> nth=1
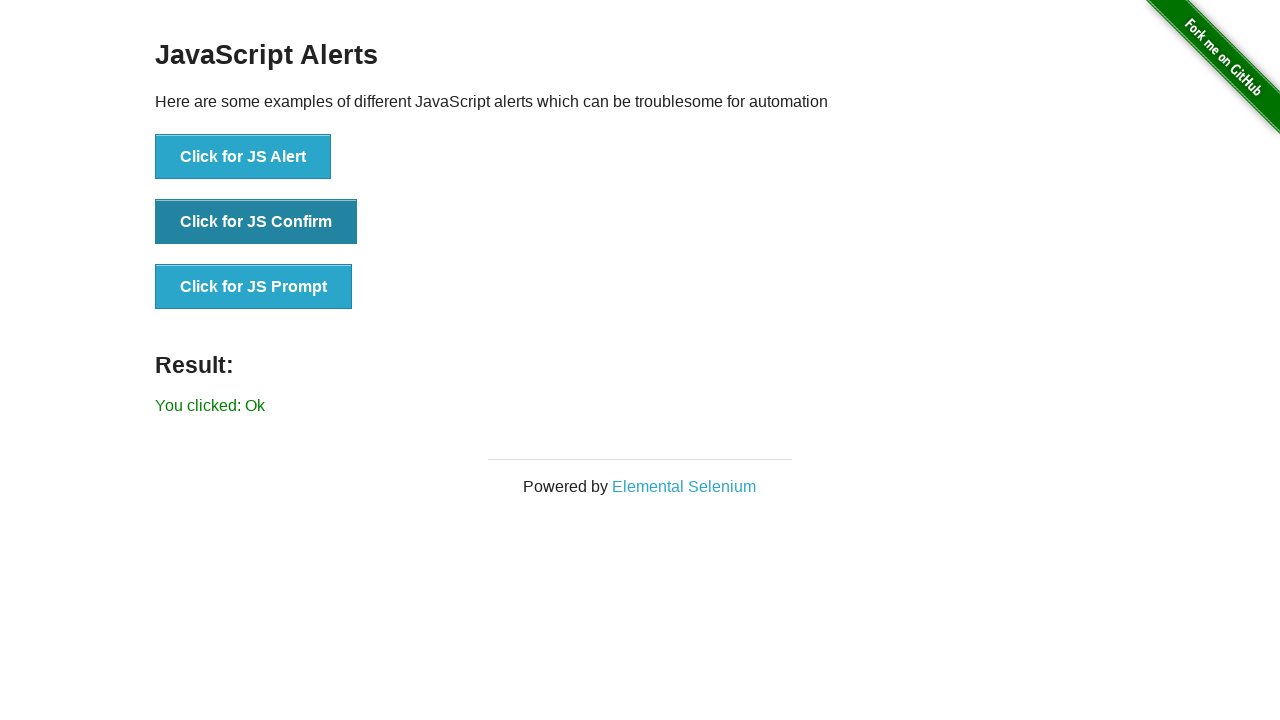

Result element loaded on page
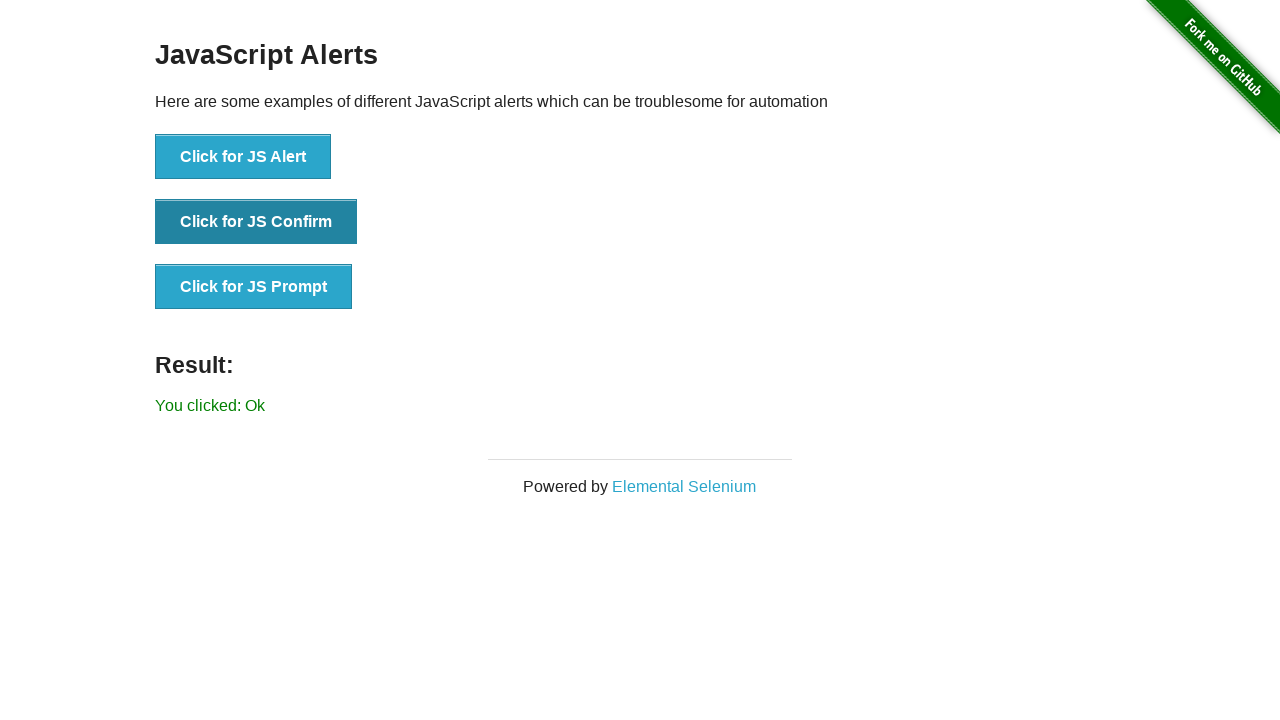

Retrieved result text from page
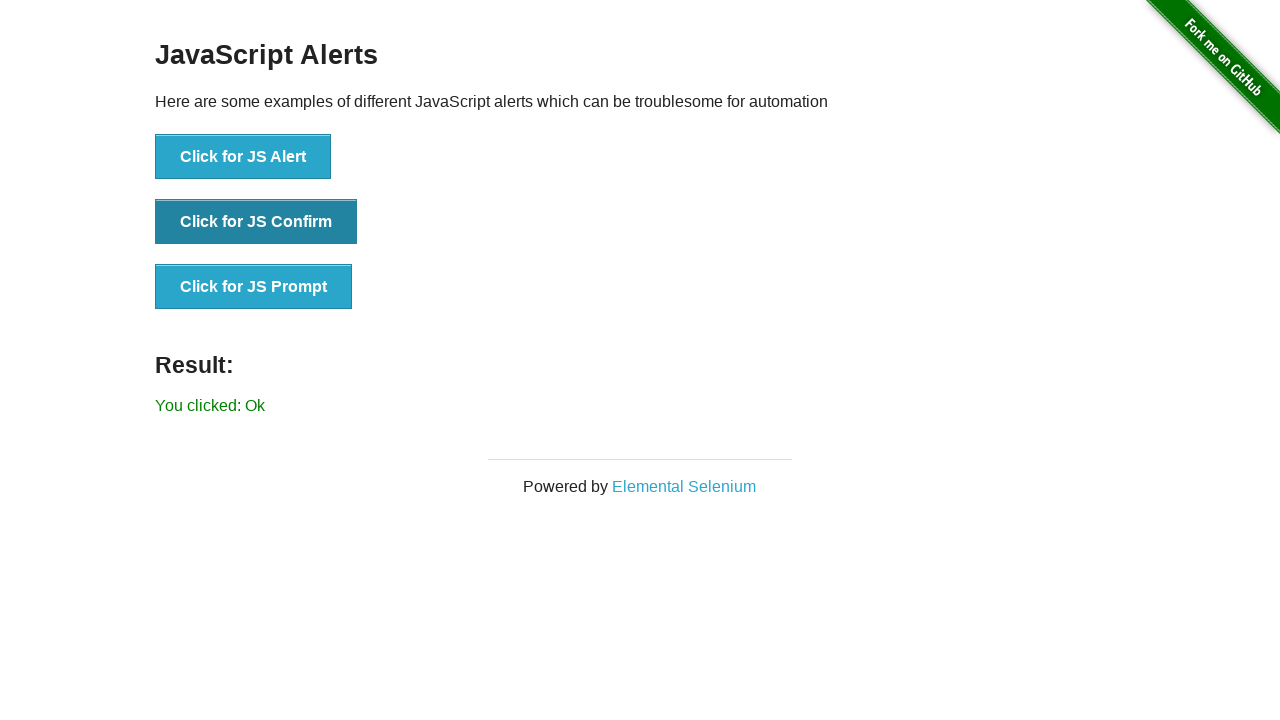

Verified result text matches 'You clicked: Ok'
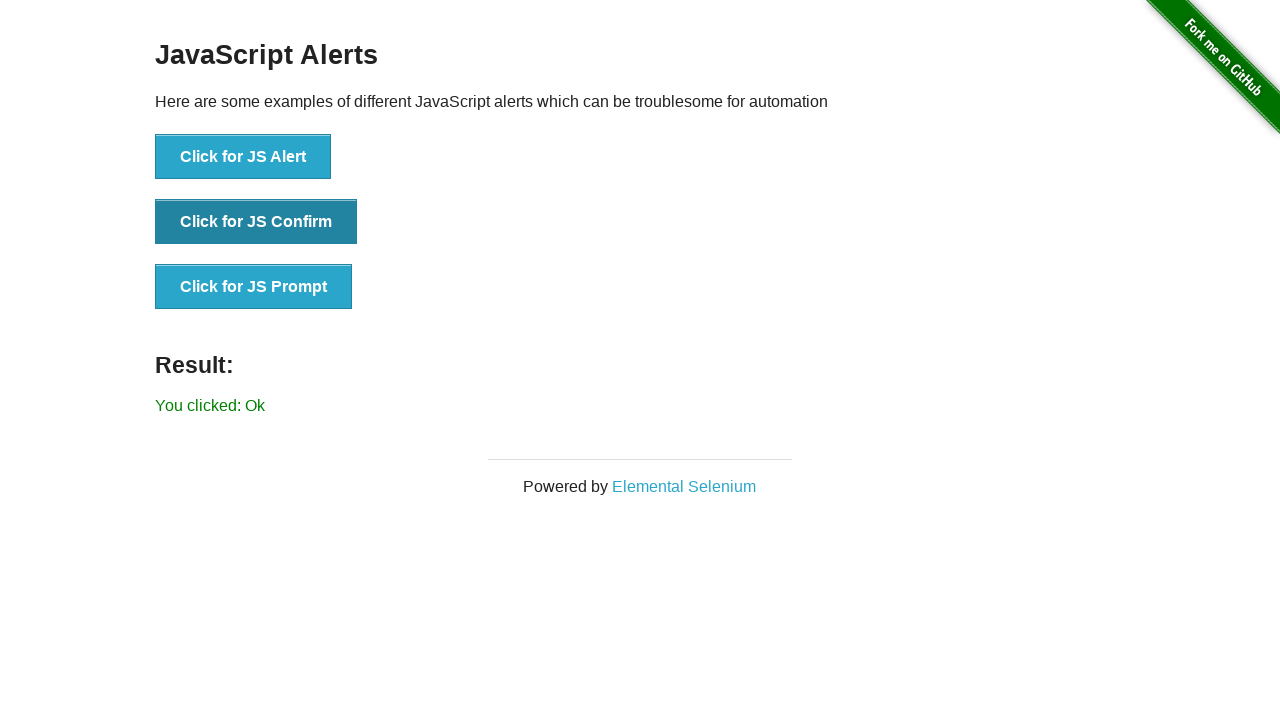

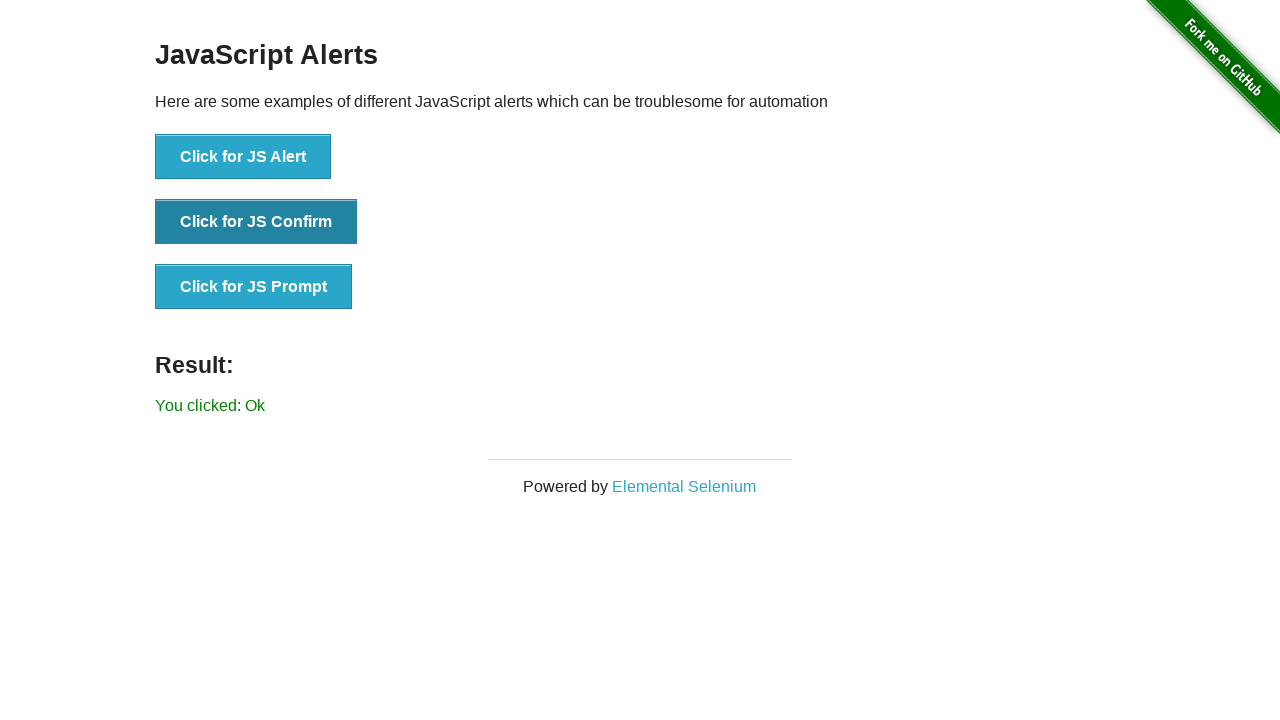